Clicks on Submit New Language menu and verifies the submenu header text

Starting URL: http://www.99-bottles-of-beer.net/

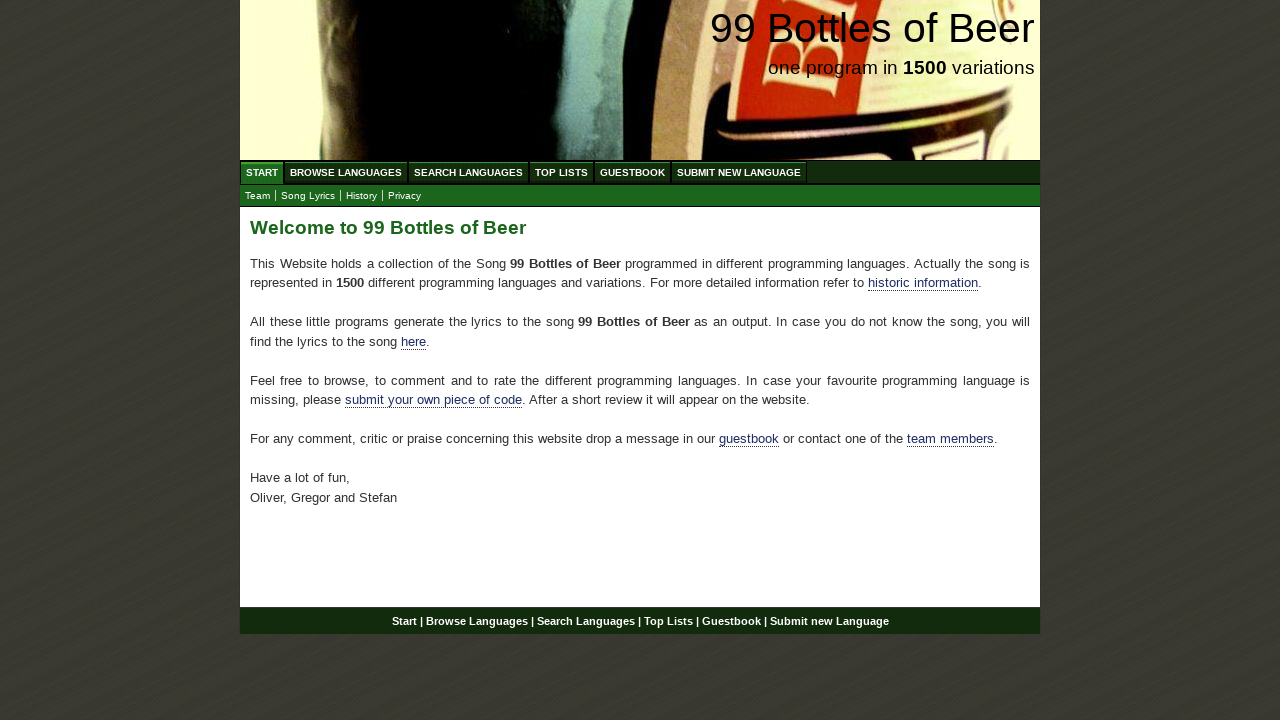

Clicked on Submit New Language menu item at (739, 172) on xpath=//*[@id='menu']/li[6]/a
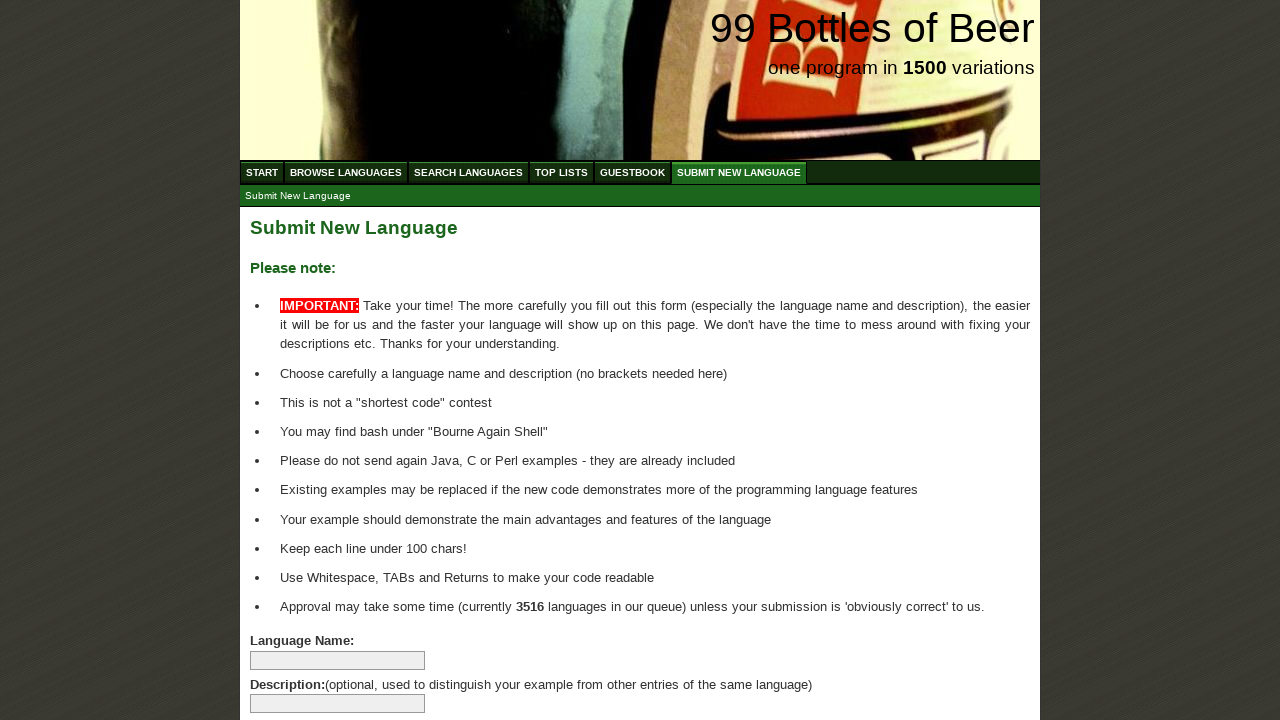

Located submenu header element
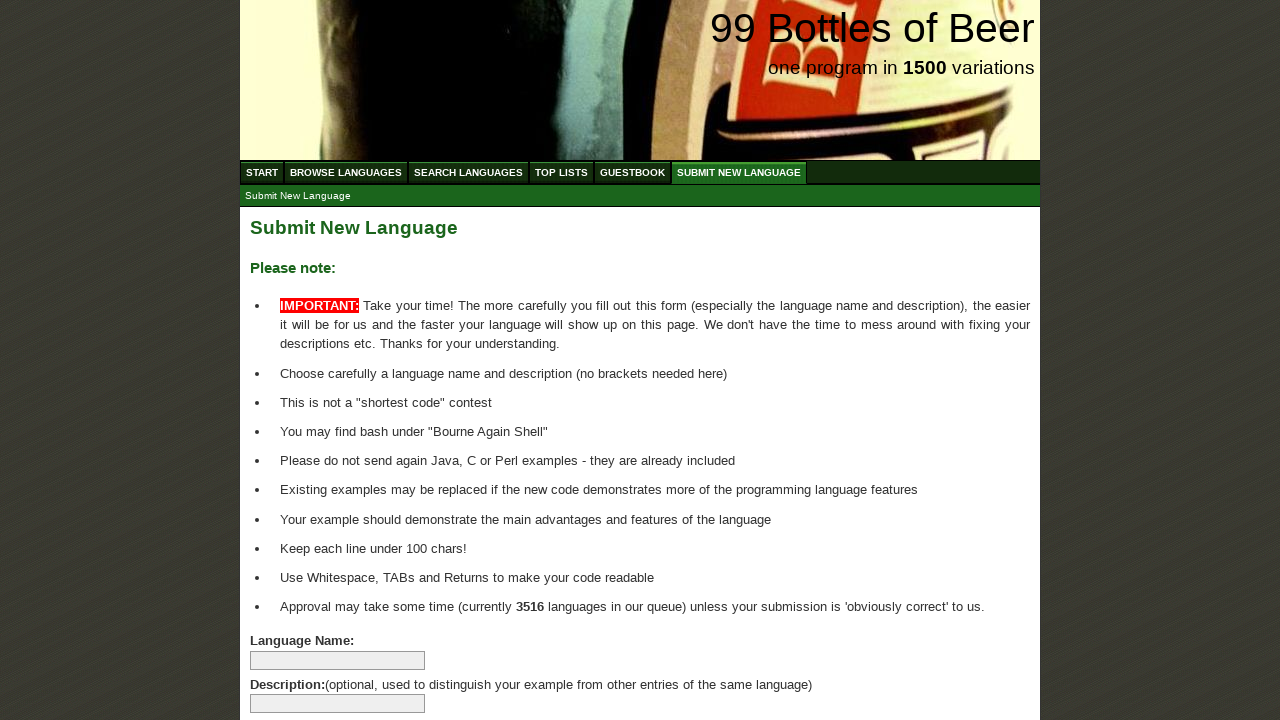

Waited for submenu header to be visible
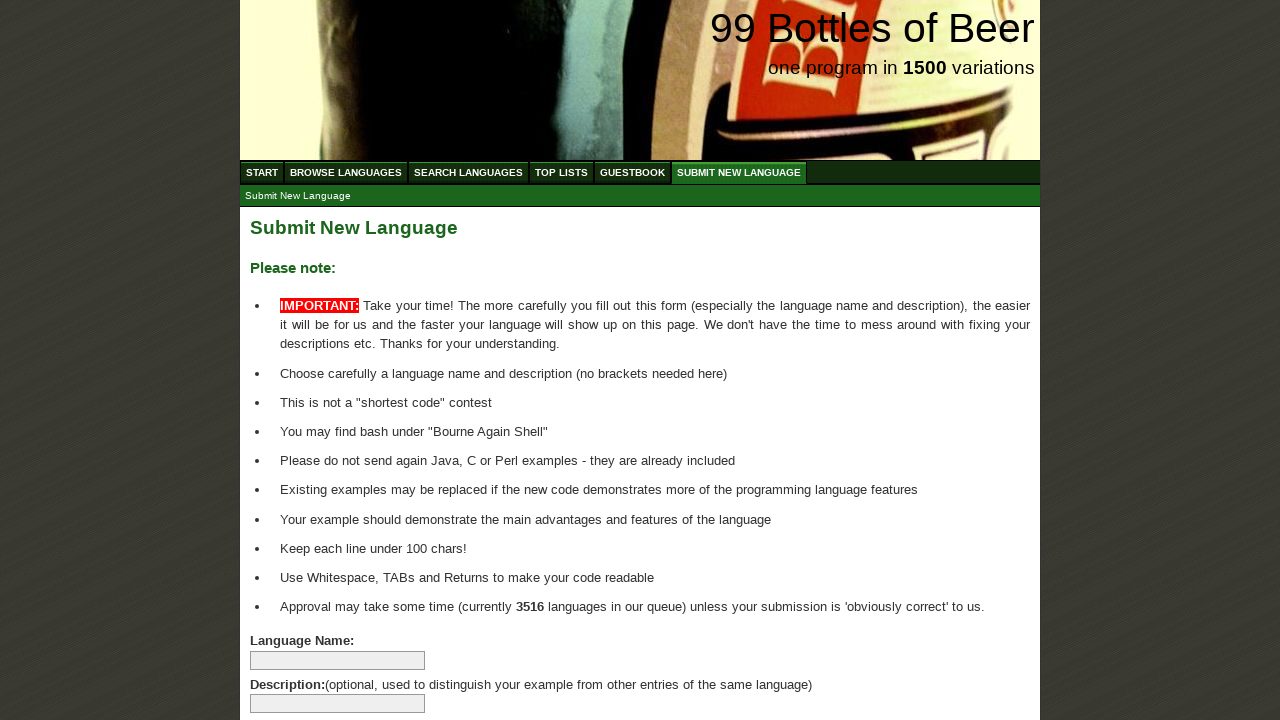

Verified submenu header text is 'Submit New Language'
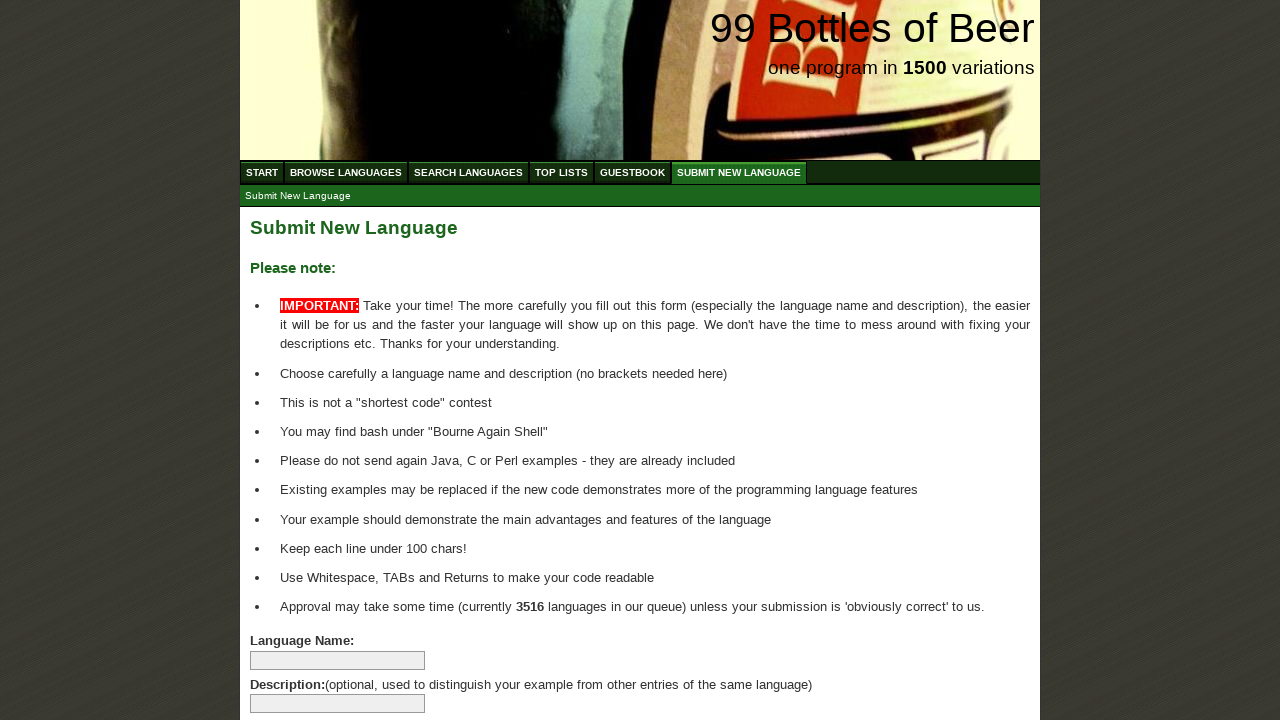

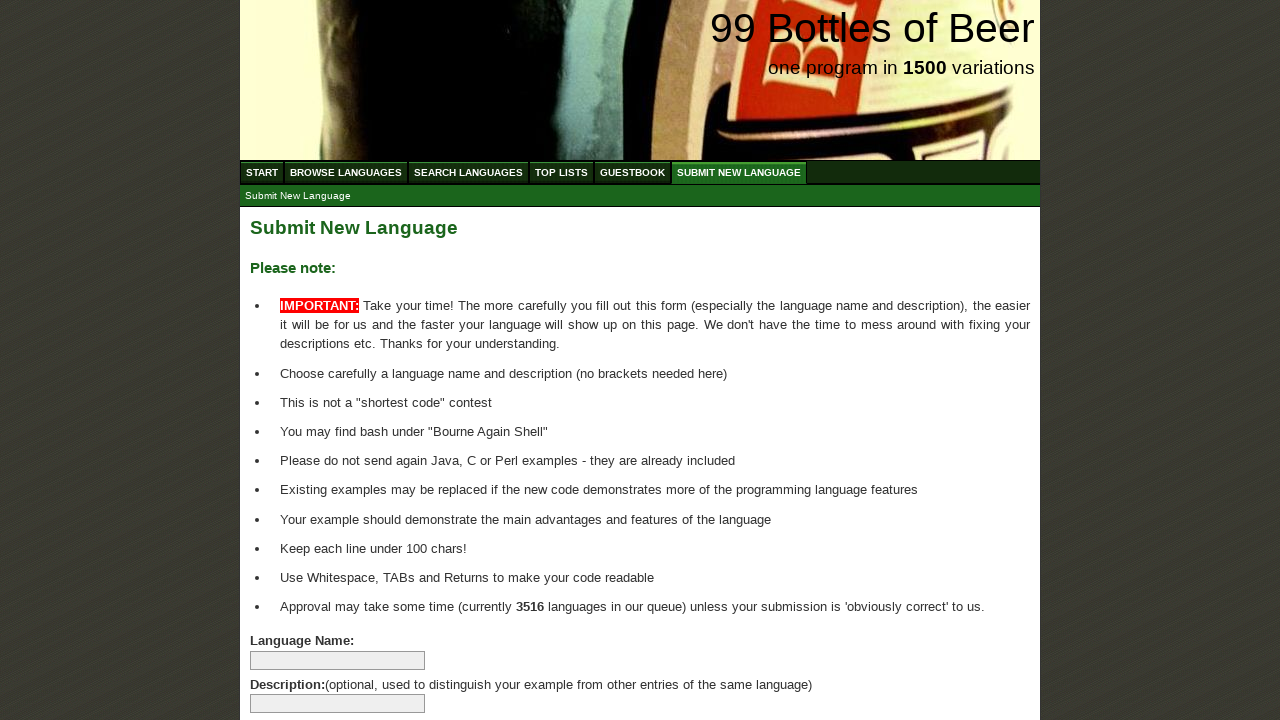